Tests different types of JavaScript alerts including simple alert, confirm dialog, and prompt with text input

Starting URL: https://demo.automationtesting.in/Alerts.html

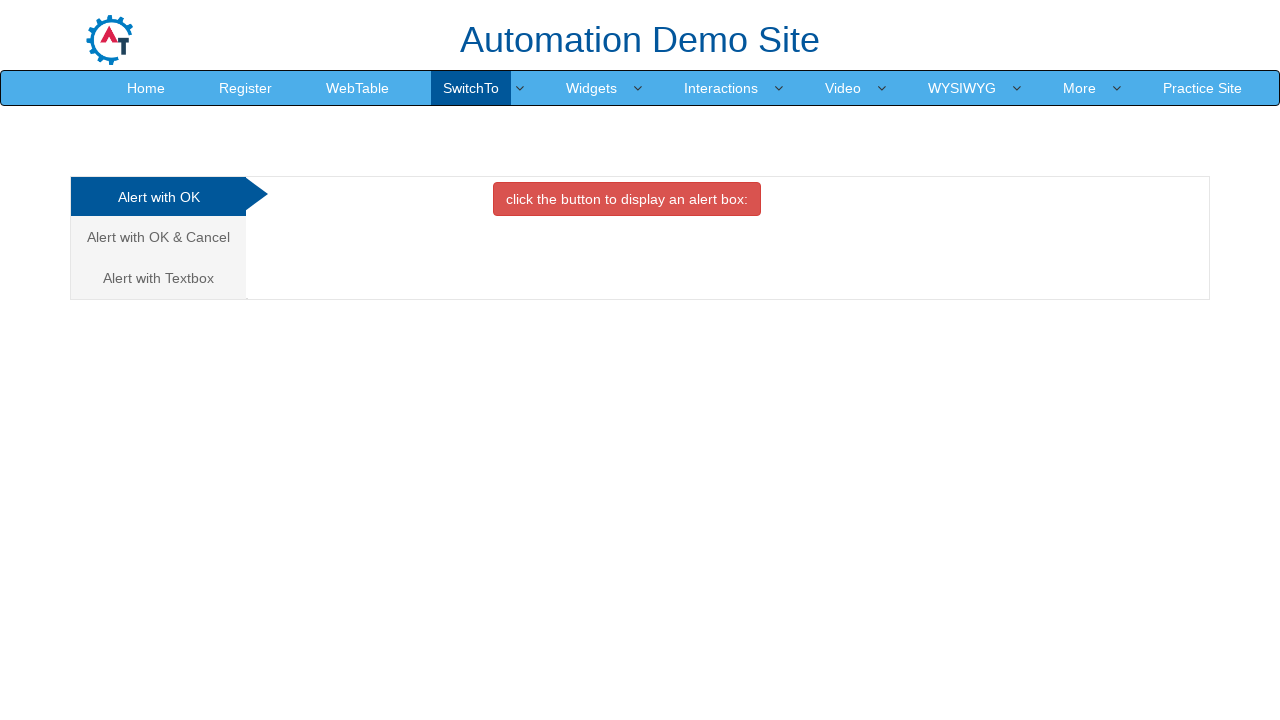

Clicked on Simple Alert tab at (158, 197) on xpath=/html/body/div[1]/div/div/div/div[1]/ul/li[1]/a
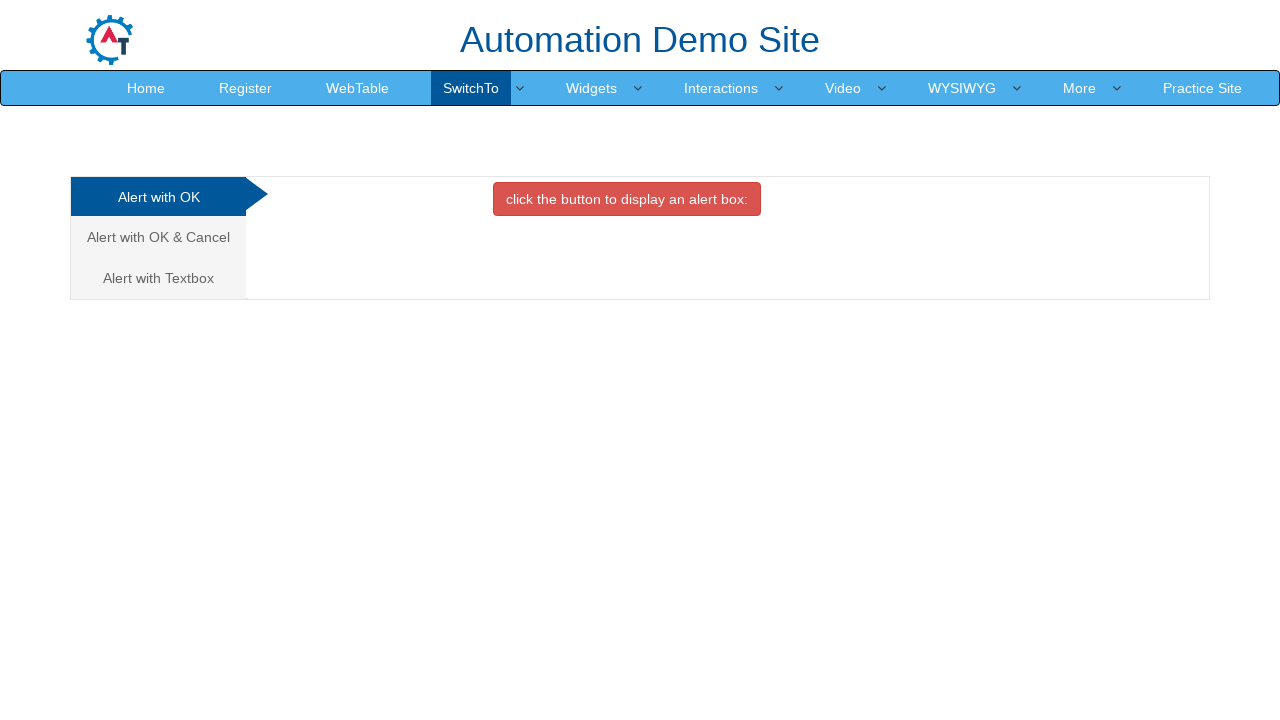

Clicked button to trigger simple alert at (627, 199) on xpath=//*[@id='OKTab']/button
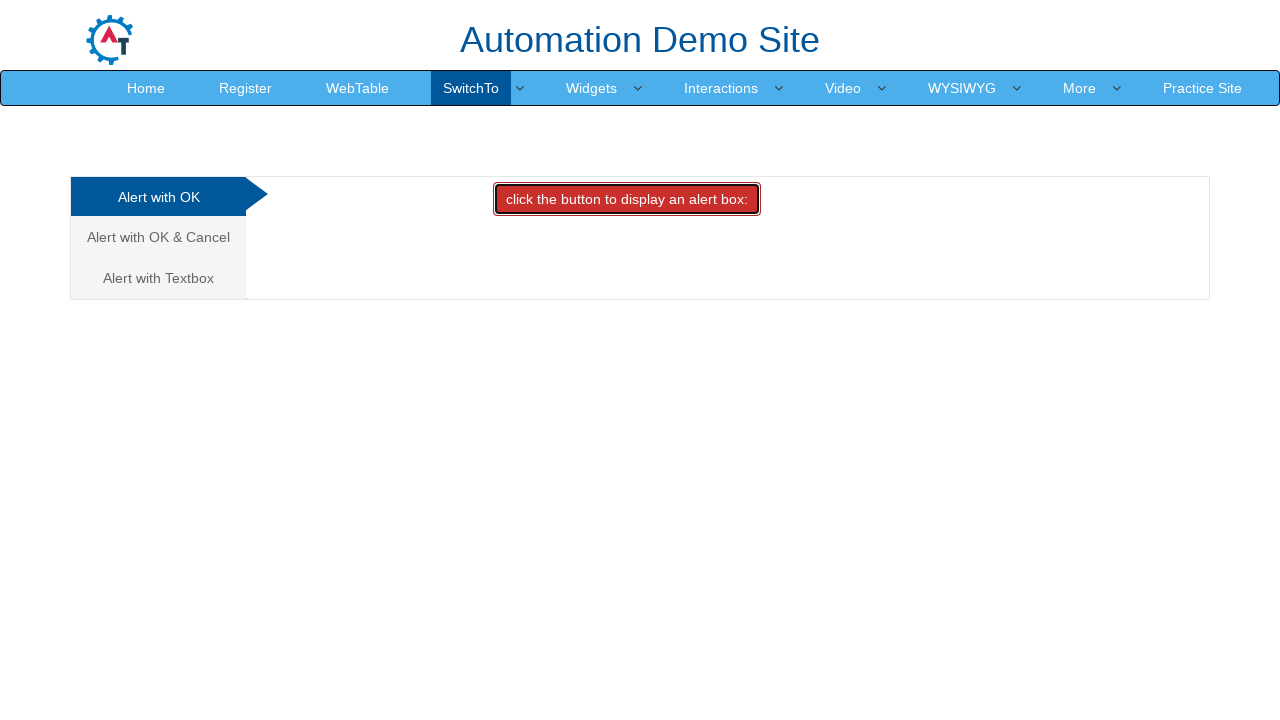

Accepted the simple alert dialog
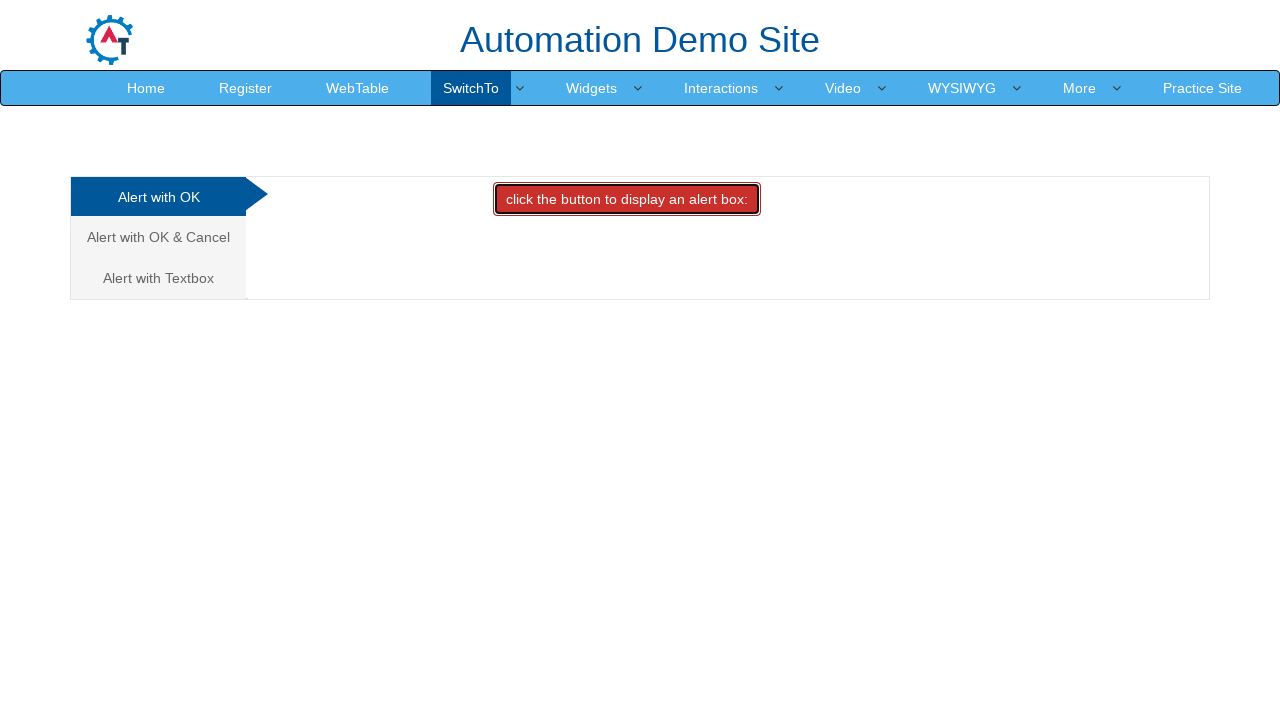

Clicked on Confirm Box tab at (158, 237) on xpath=/html/body/div[1]/div/div/div/div[1]/ul/li[2]/a
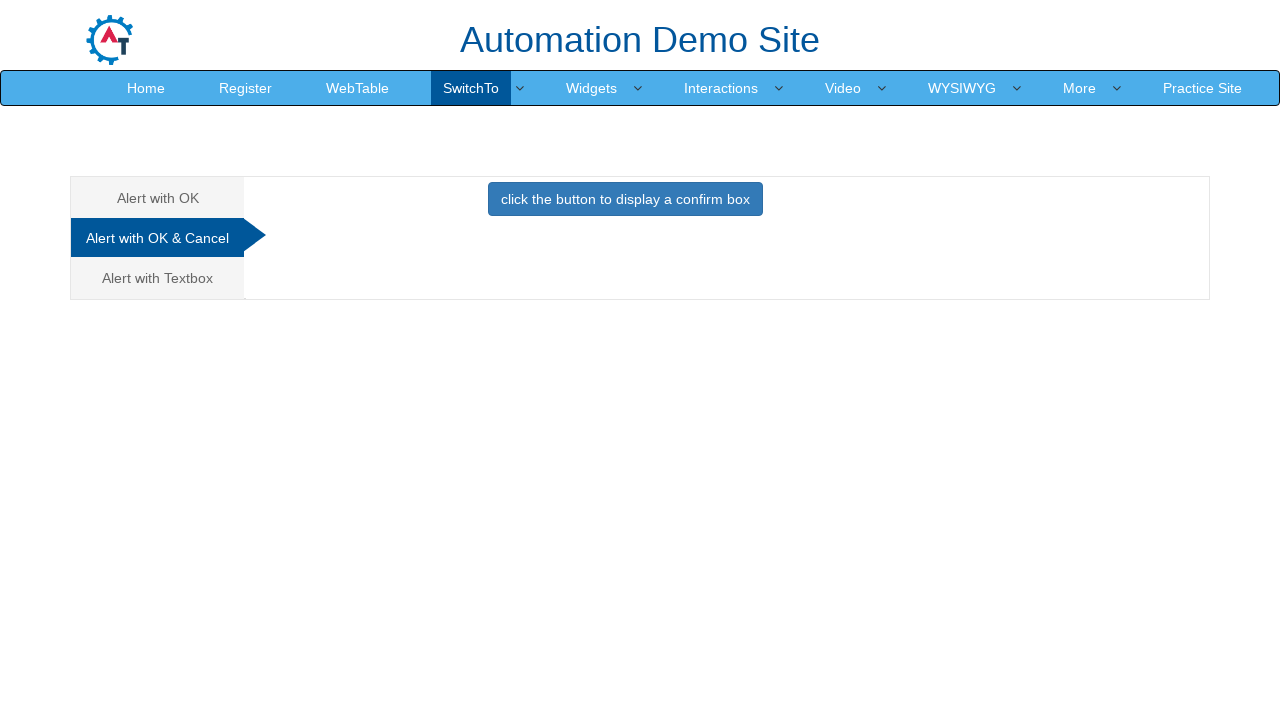

Clicked button to trigger confirm dialog at (625, 199) on xpath=//*[@id='CancelTab']/button
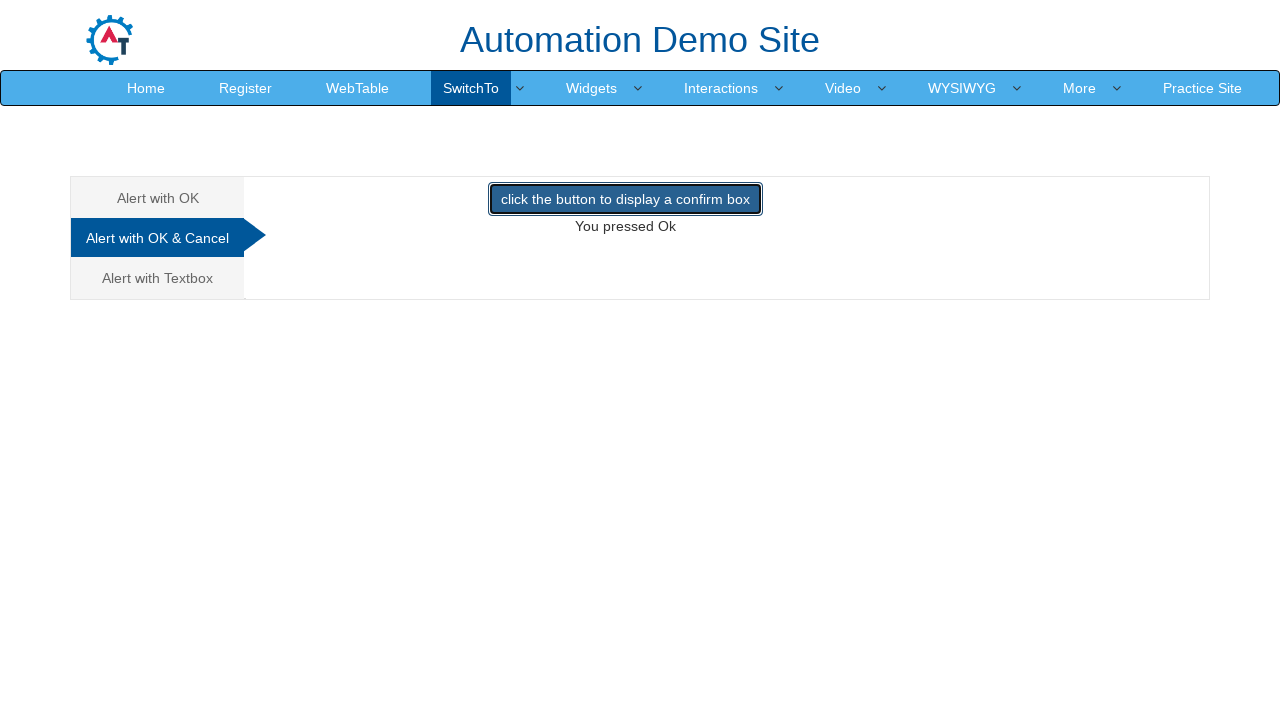

Dismissed the confirm dialog
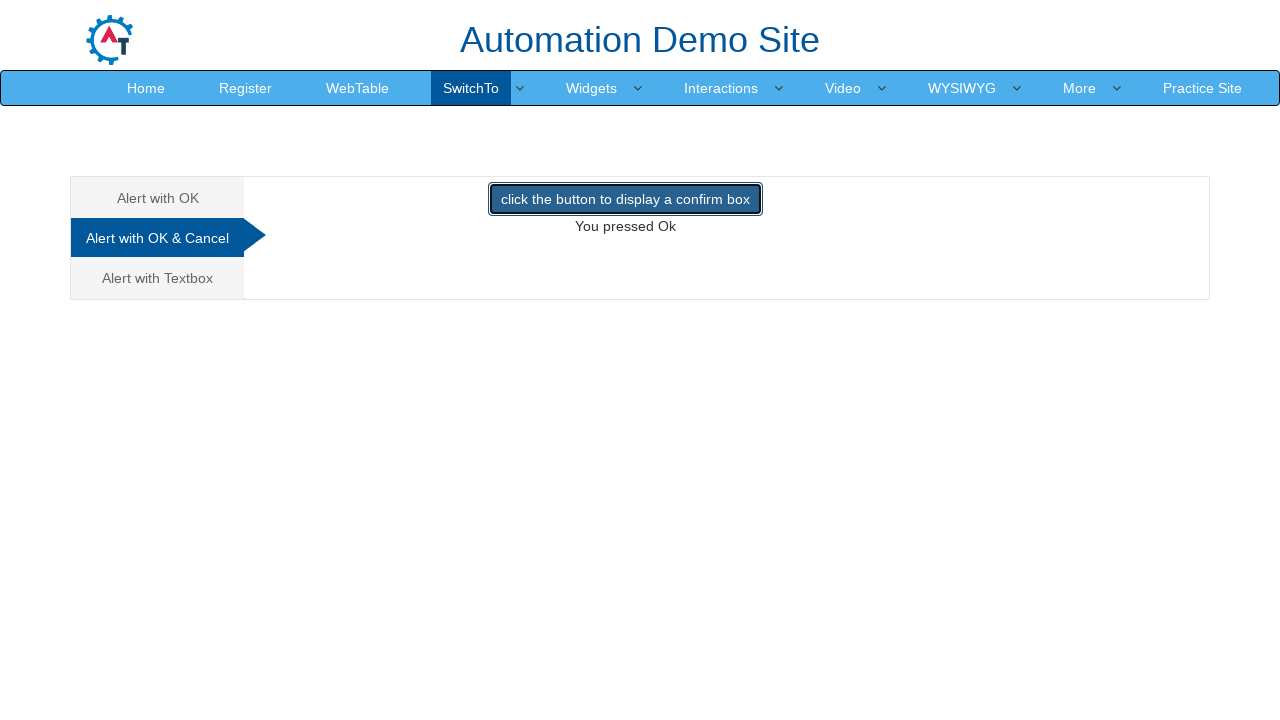

Clicked on Alert with Textbox tab at (158, 278) on xpath=/html/body/div[1]/div/div/div/div[1]/ul/li[3]/a
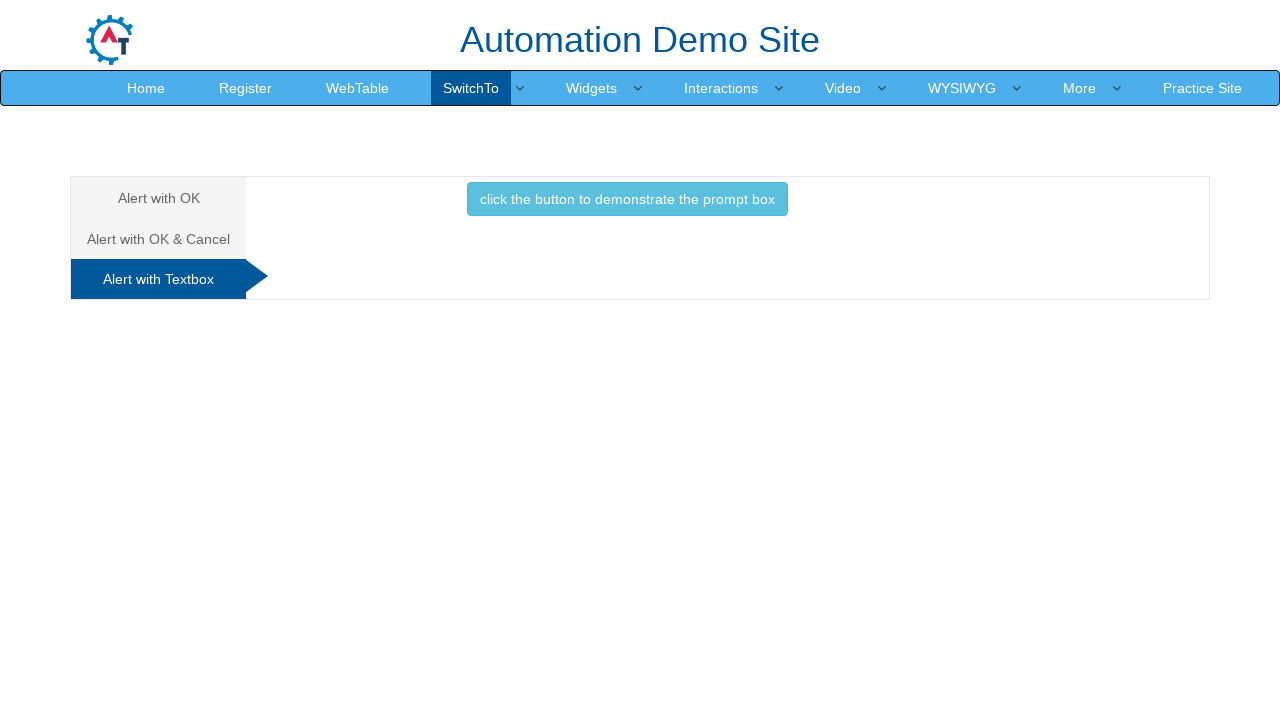

Set up handler for prompt dialog to accept with text 'Shaon'
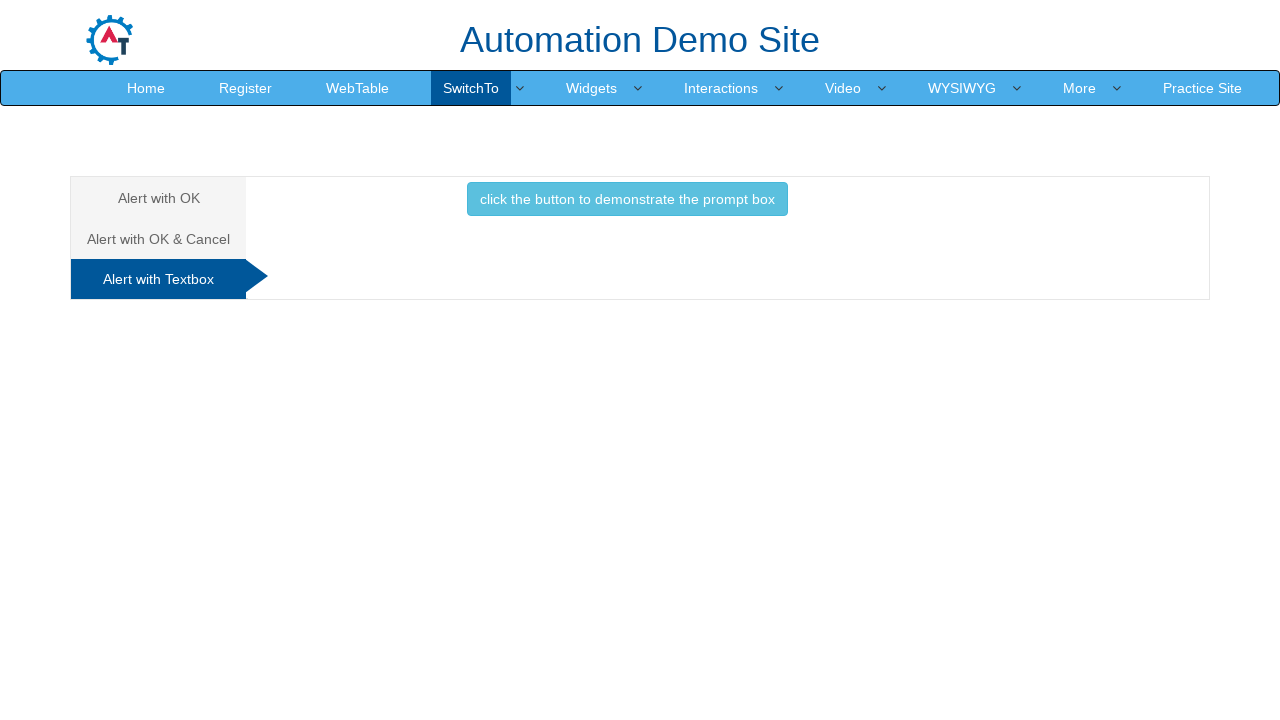

Clicked button to trigger prompt dialog with text input at (627, 199) on xpath=//*[@id='Textbox']/button
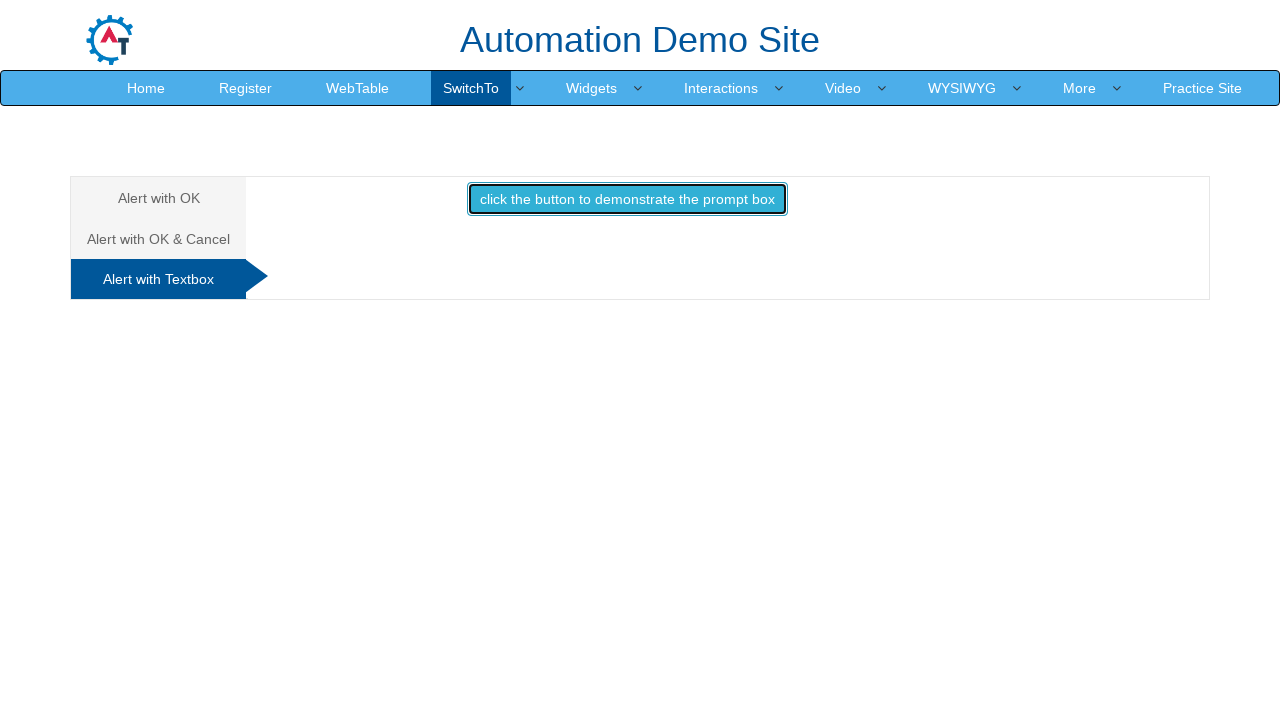

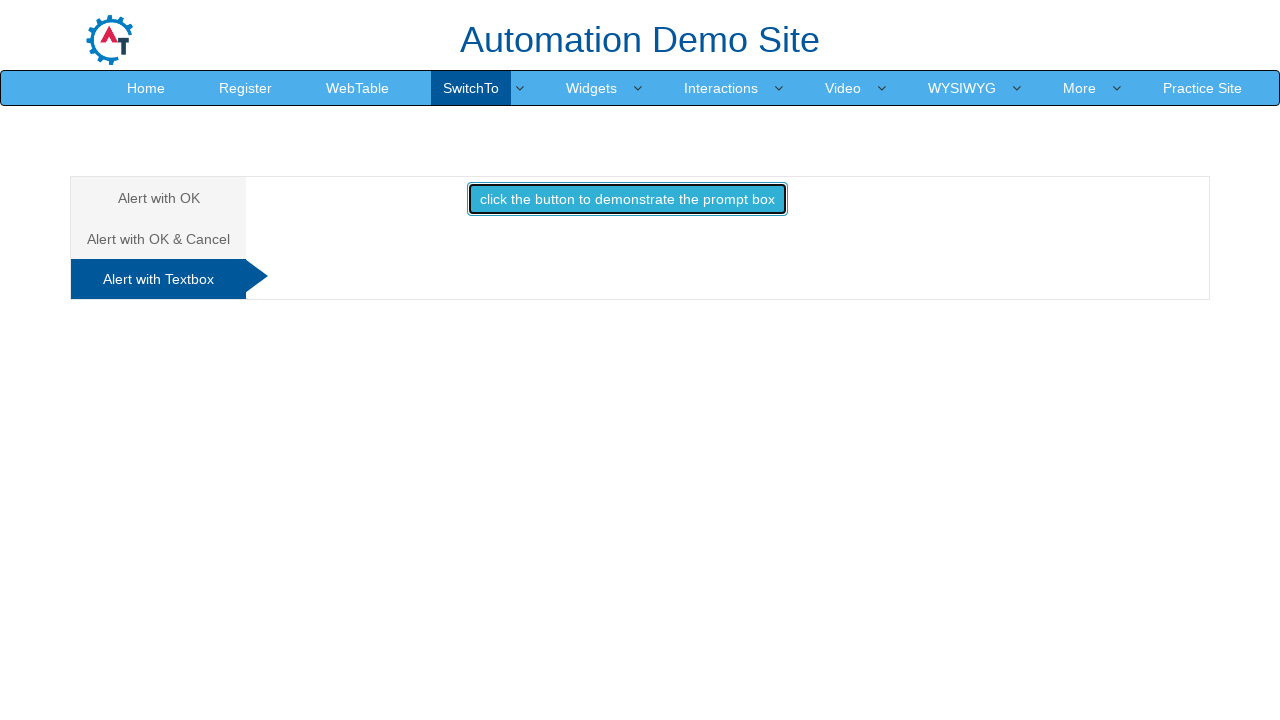